Tests a practice form by filling in name, email, password, selecting gender from dropdown, choosing a radio option, entering birthday, and submitting the form to verify successful submission.

Starting URL: https://rahulshettyacademy.com/angularpractice/

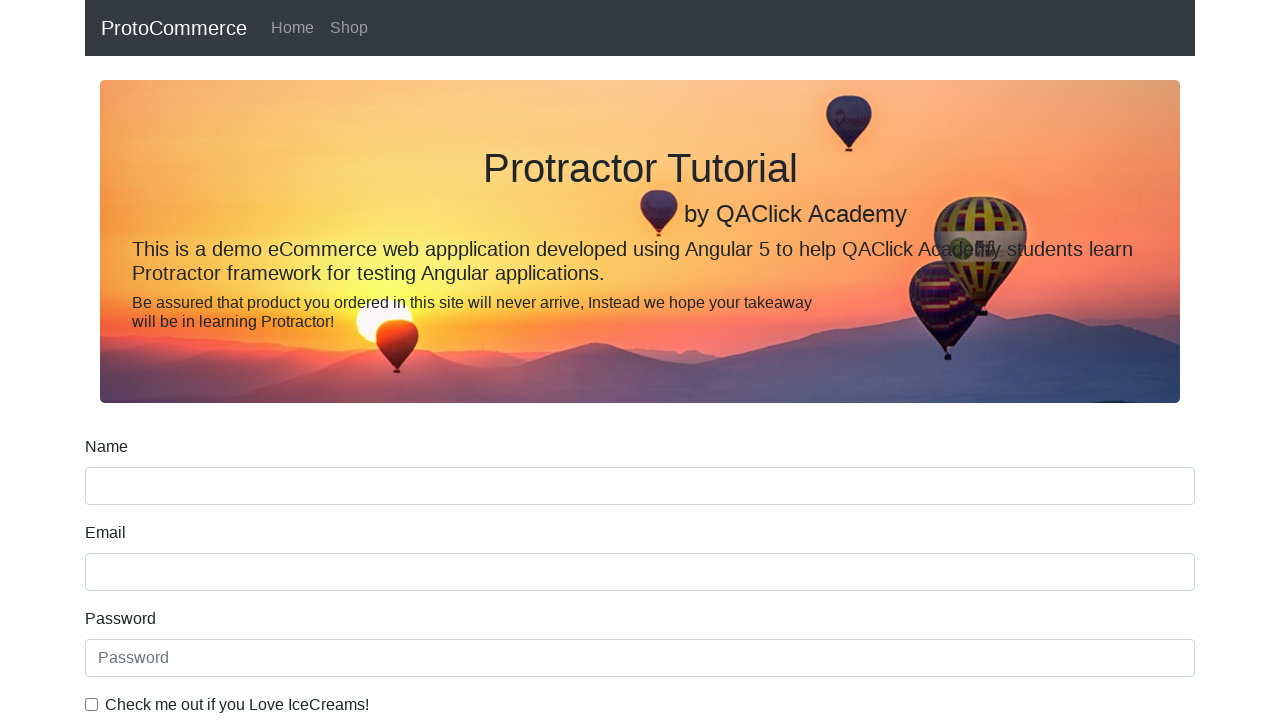

Filled name field with 'Geeta' on input[name='name']
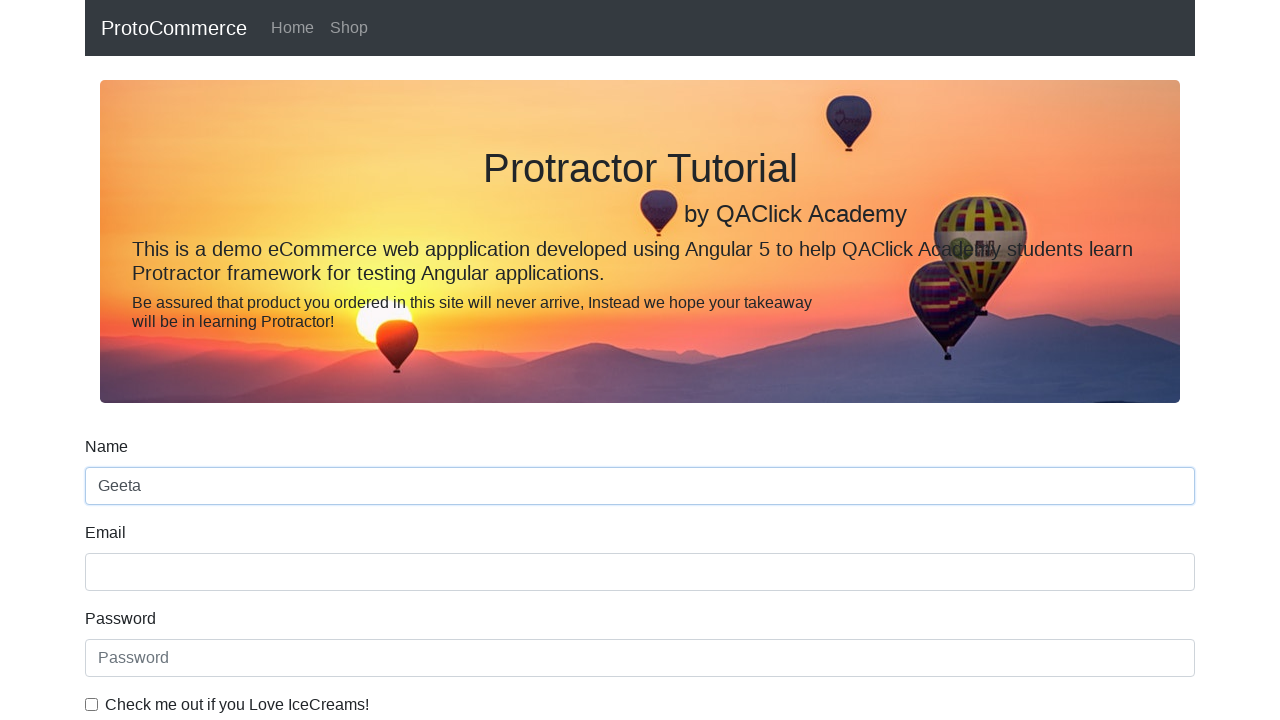

Filled email field with 'abc@gmail.com' on input[name='email']
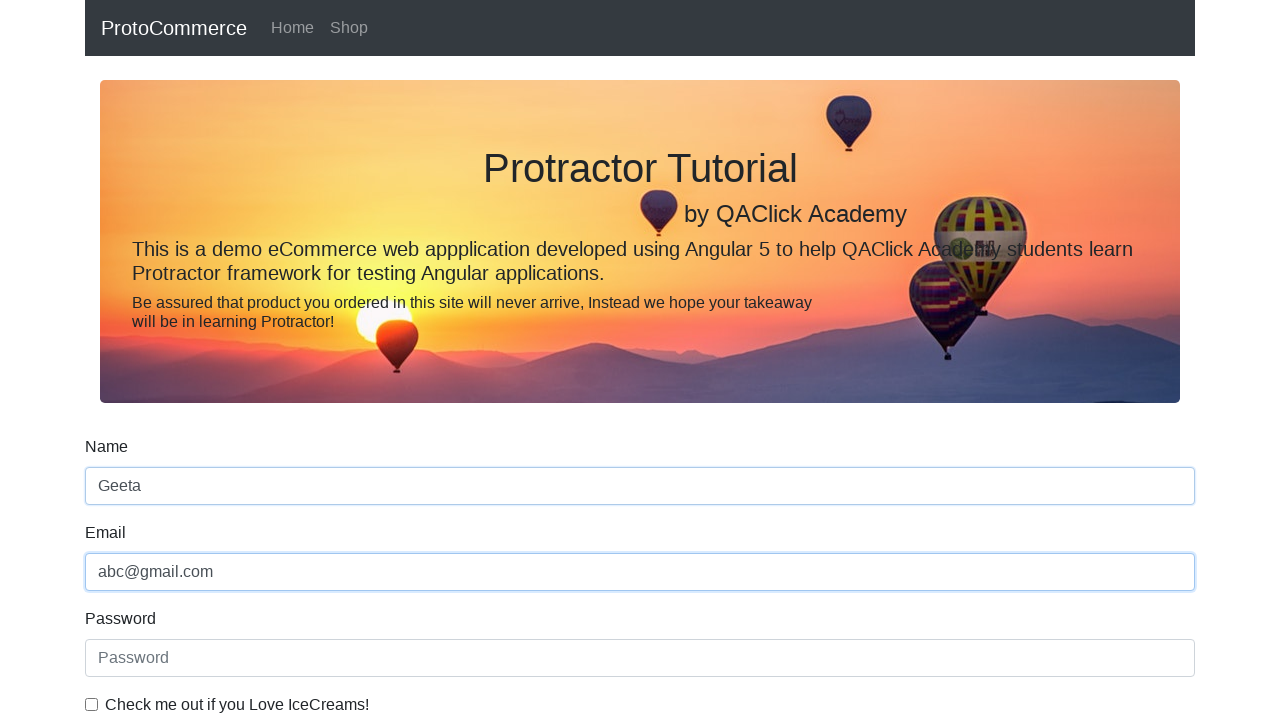

Filled password field with 'abcd1234' on input[placeholder='Password']
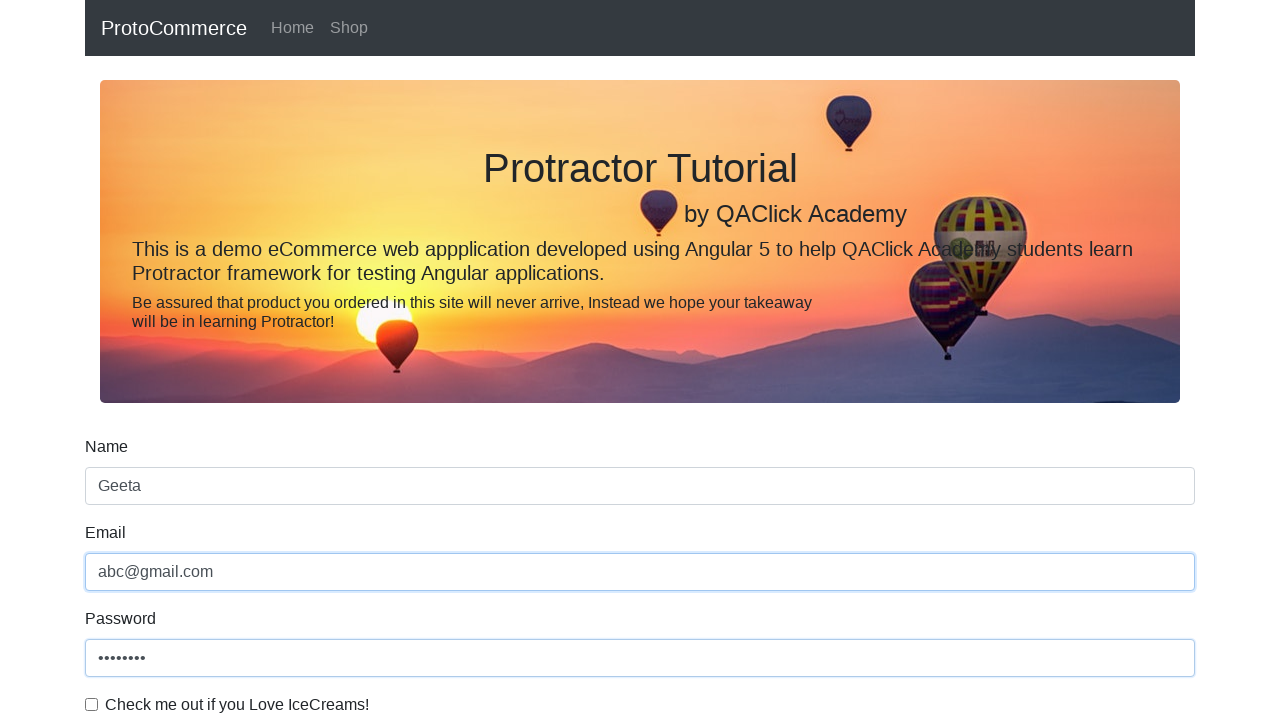

Clicked checkbox to accept terms at (92, 704) on #exampleCheck1
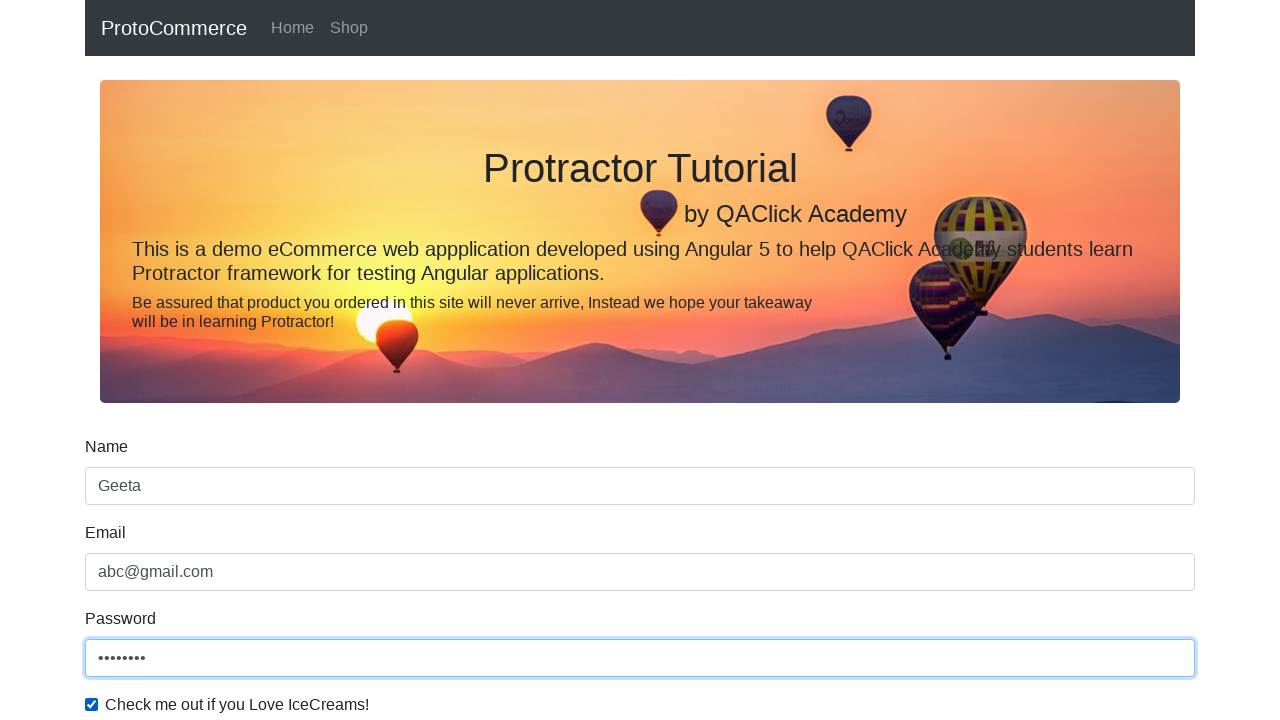

Selected 'Female' from gender dropdown on #exampleFormControlSelect1
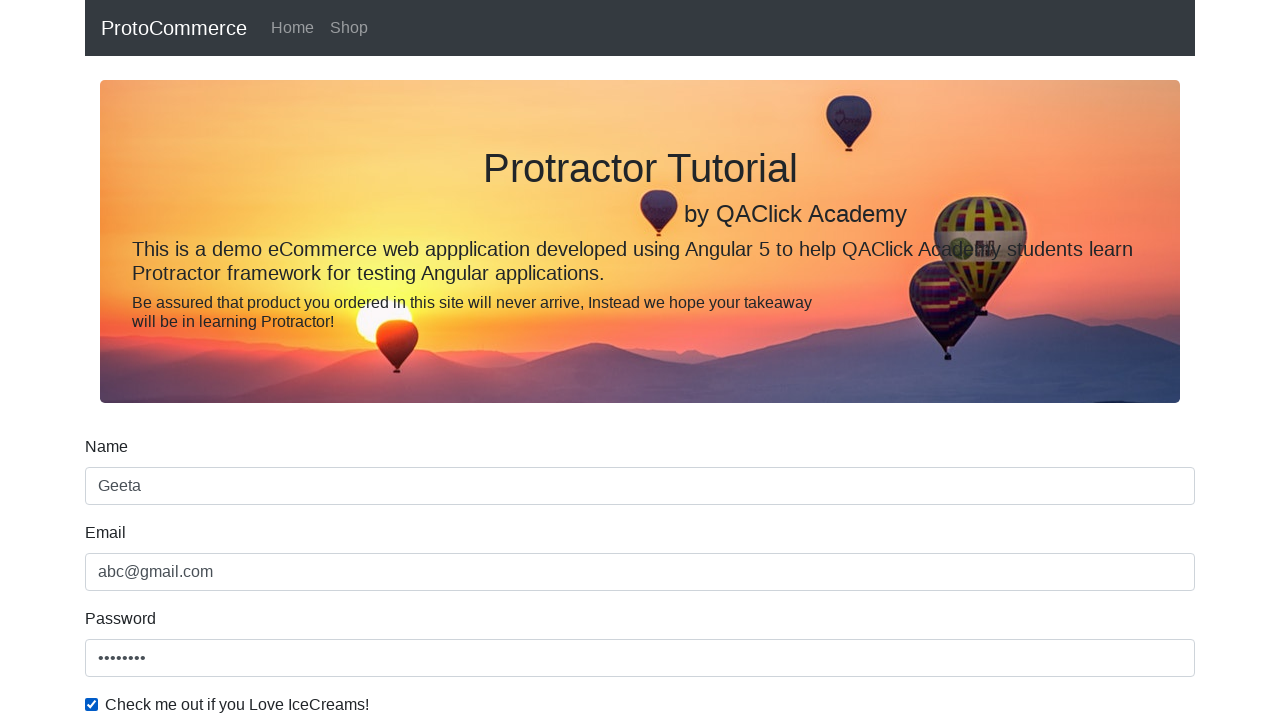

Selected radio button option 2 at (326, 360) on input[value='option2']
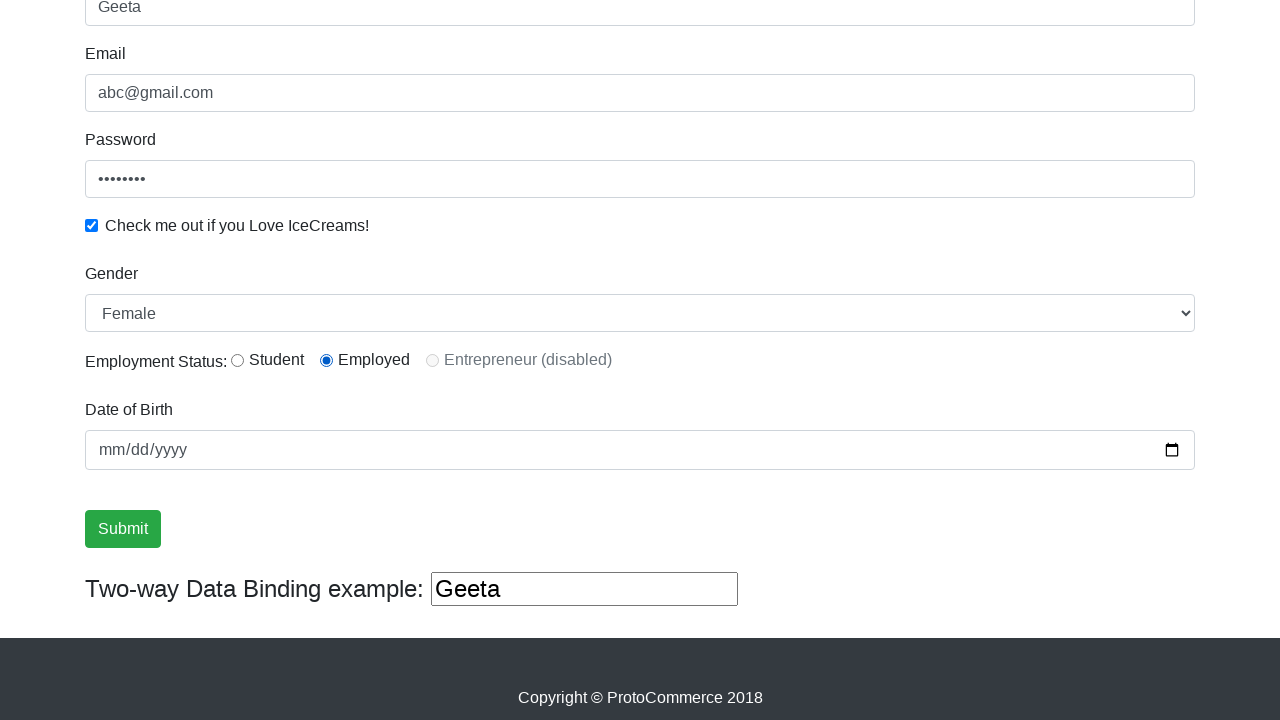

Filled birthday field with '2000-01-01' on input[name='bday']
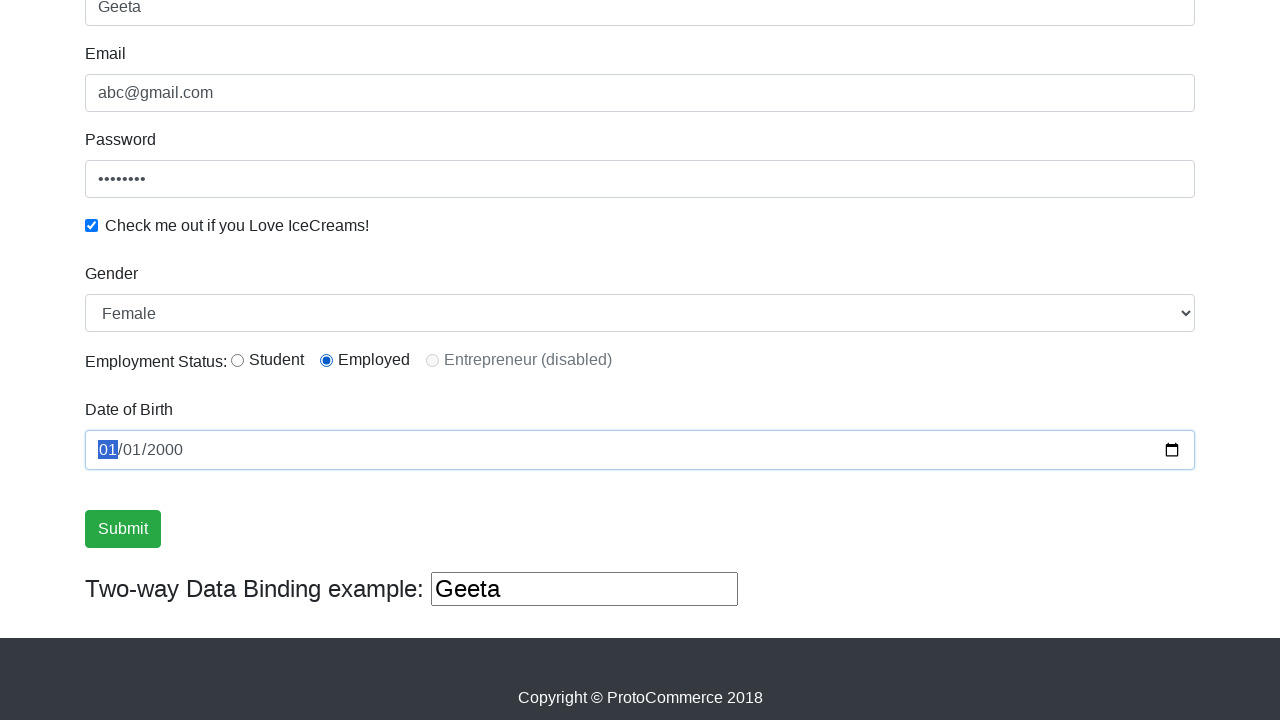

Clicked submit button to submit form at (123, 529) on .btn-success
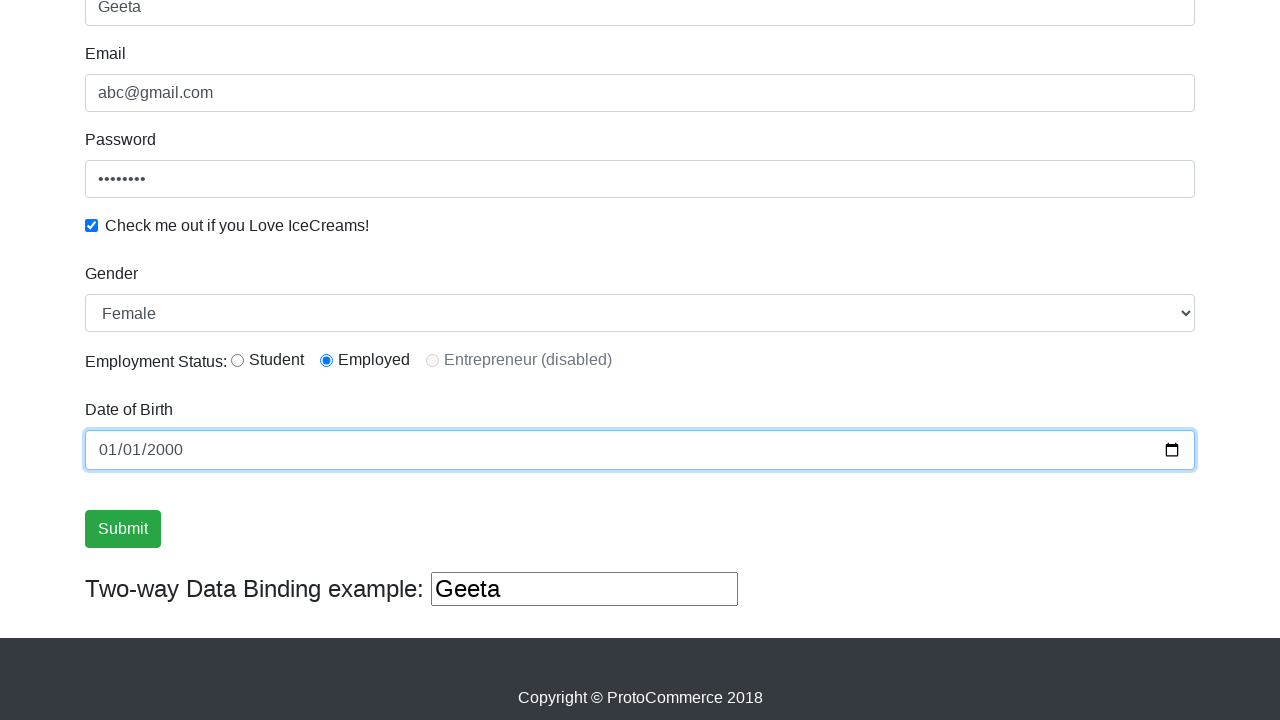

Form submission successful - success message appeared
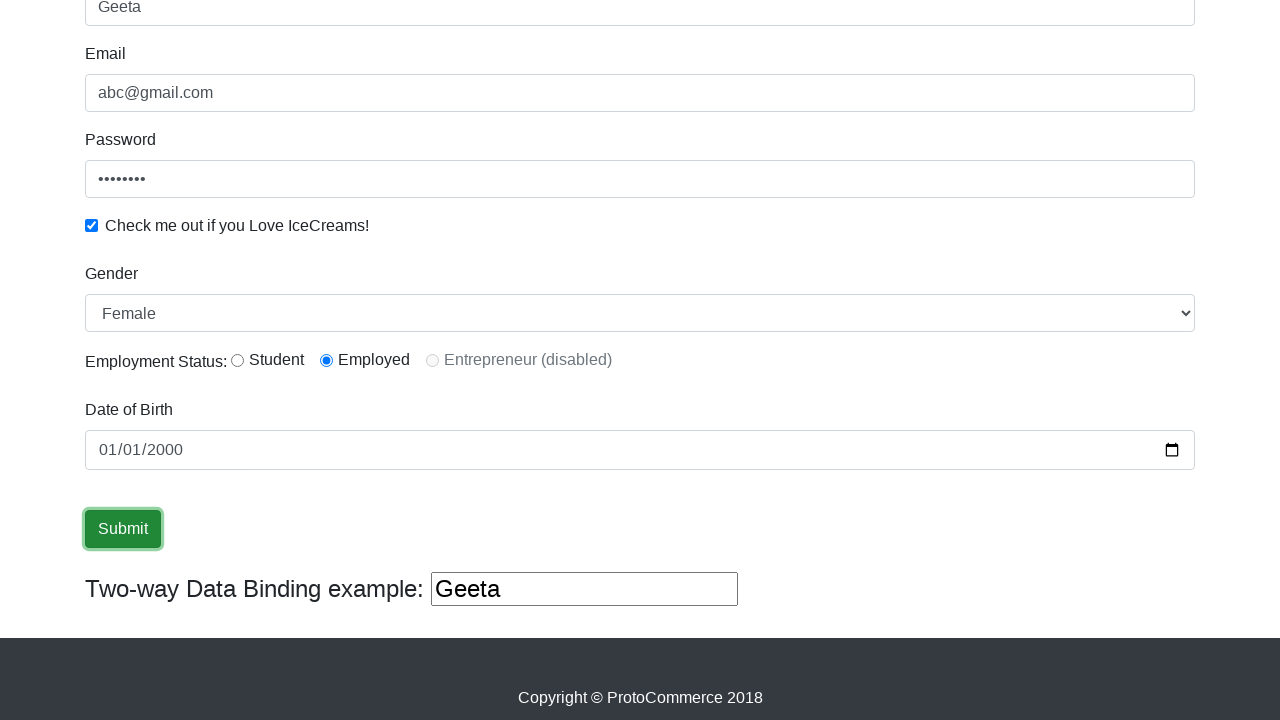

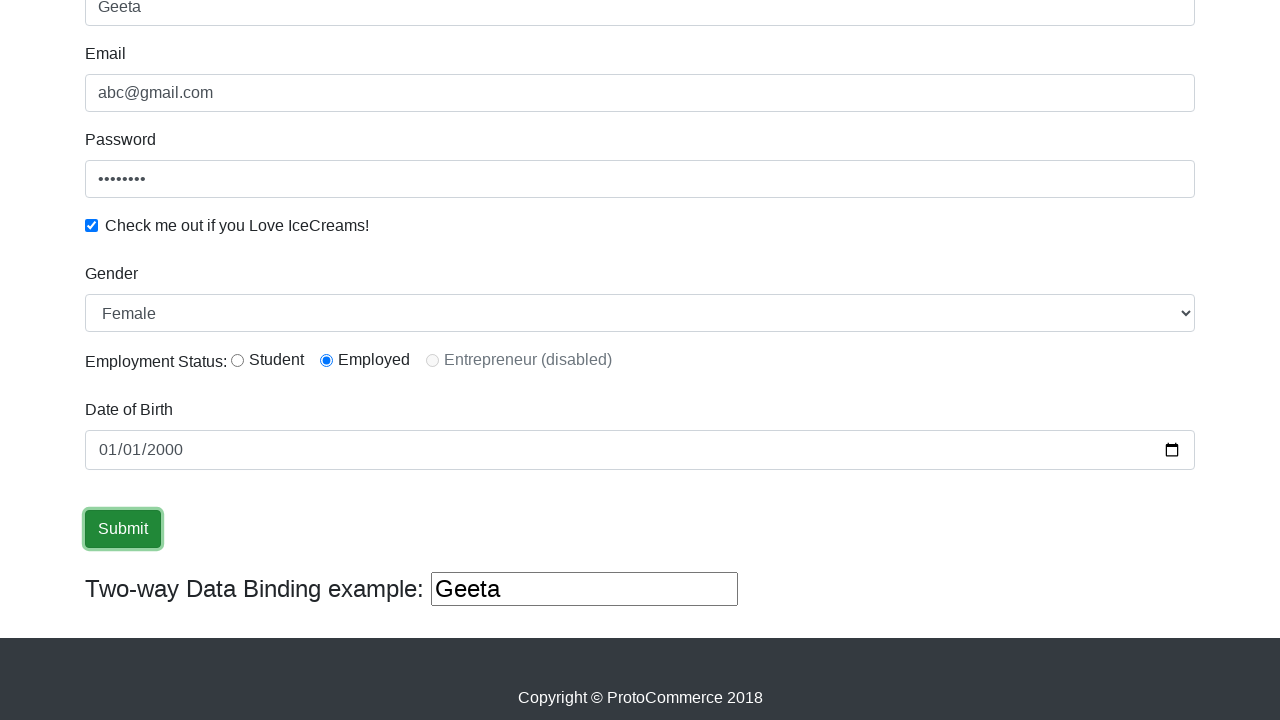